Tests that the video search page loads correctly and the URL contains /search/video, verifying no 404 error is displayed

Starting URL: https://egundem.com/search/video

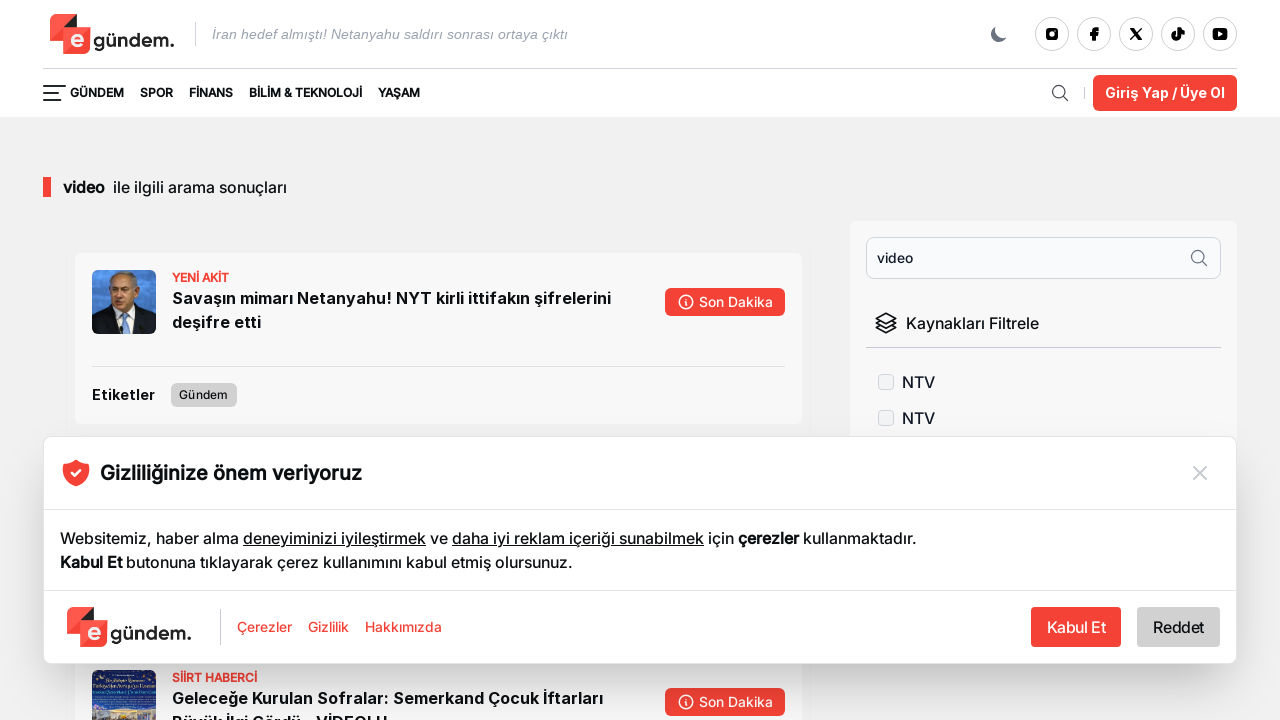

Located header elements (h1, h2) on video search page
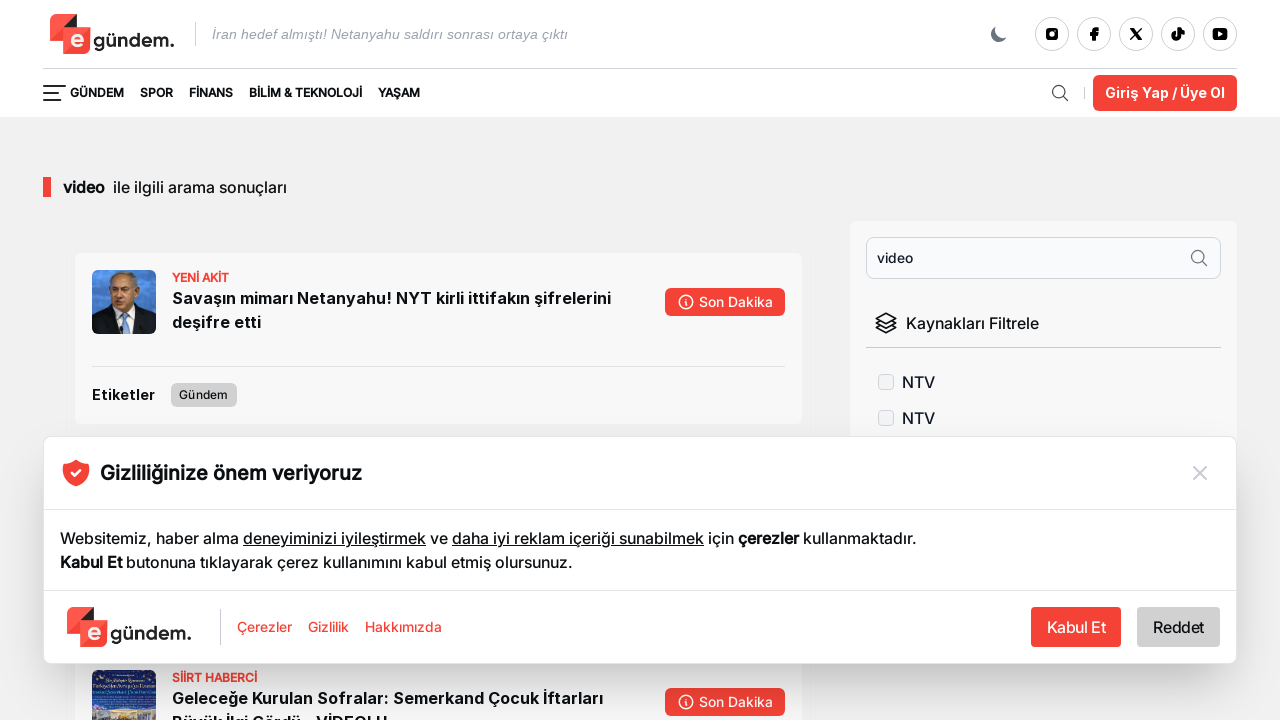

Verified URL contains '/search/video' path
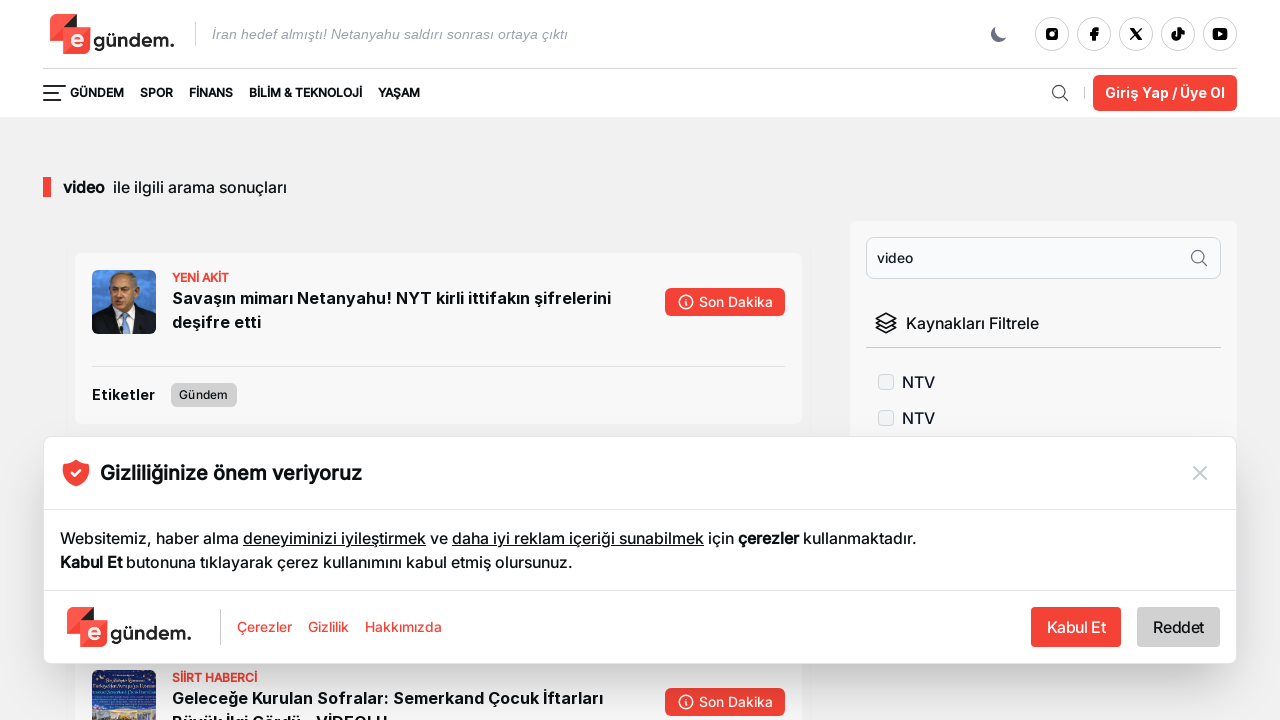

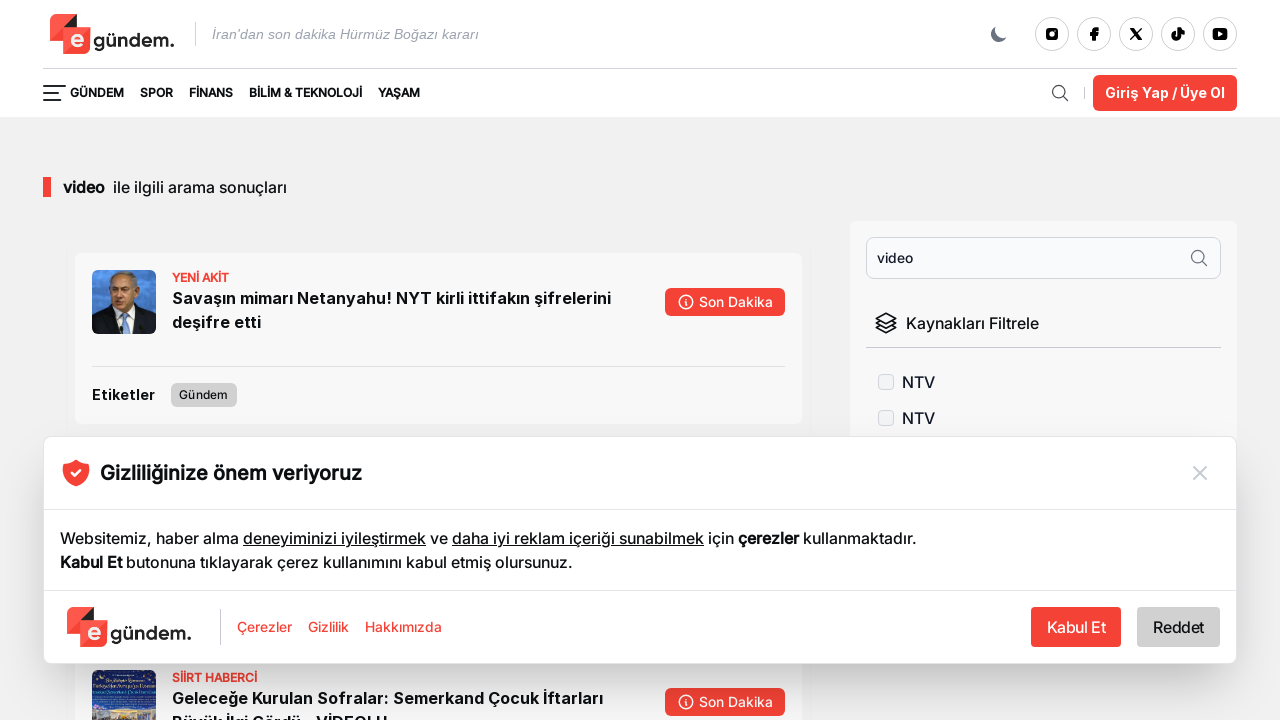